Tests JavaScript alert, confirm, and prompt dialogs by triggering them, interacting with them (accept, dismiss, enter text), and verifying the result messages

Starting URL: https://the-internet.herokuapp.com/javascript_alerts

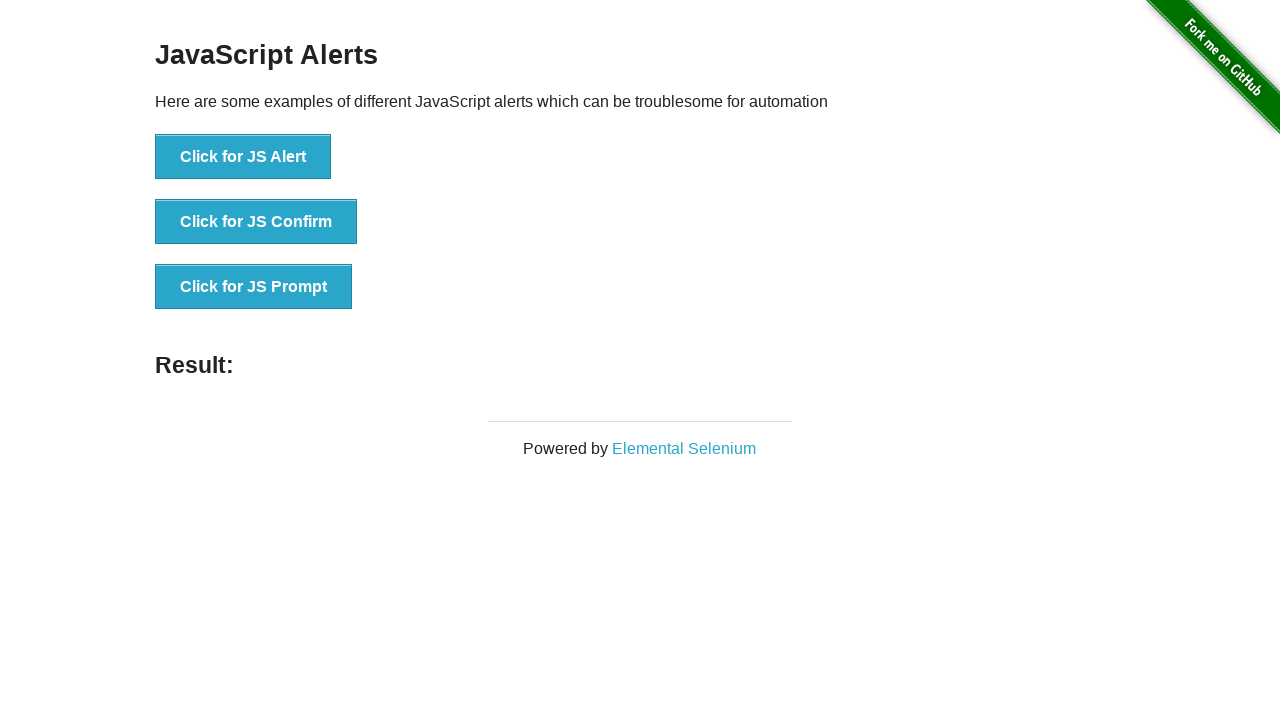

Set up dialog handler to accept JS Alert
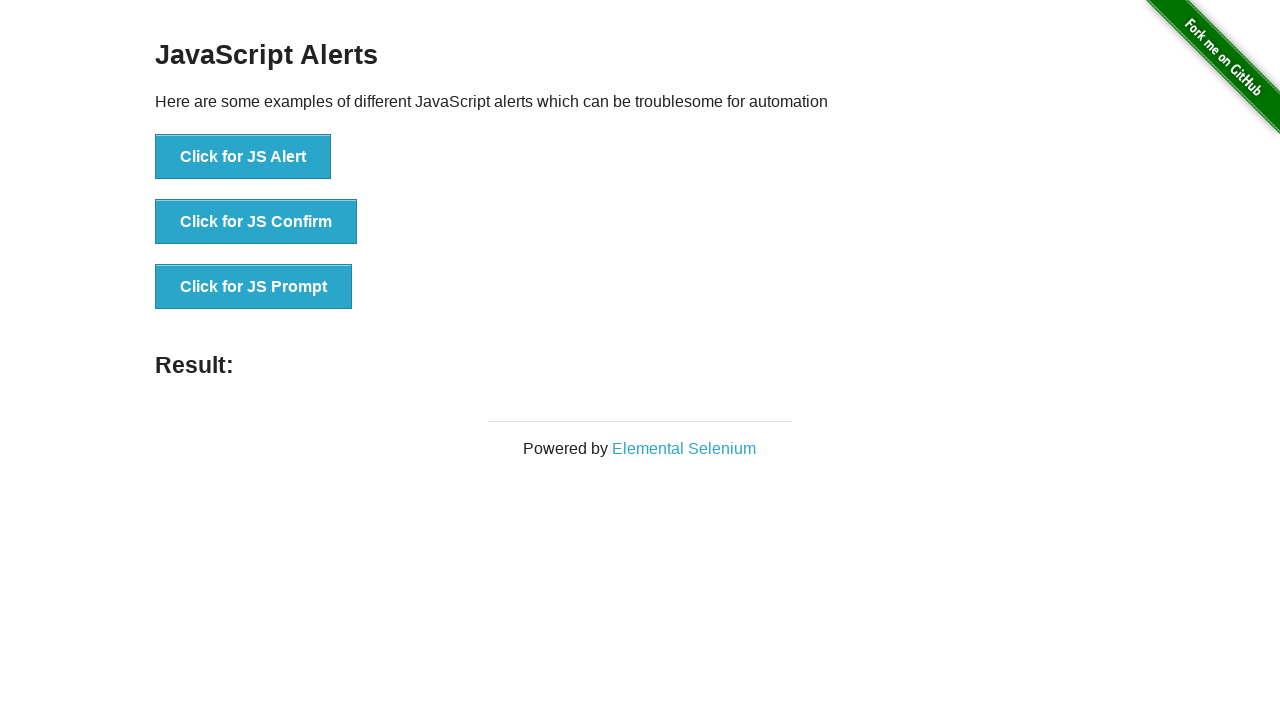

Clicked the JS Alert button at (243, 157) on xpath=//button[@onclick='jsAlert()']
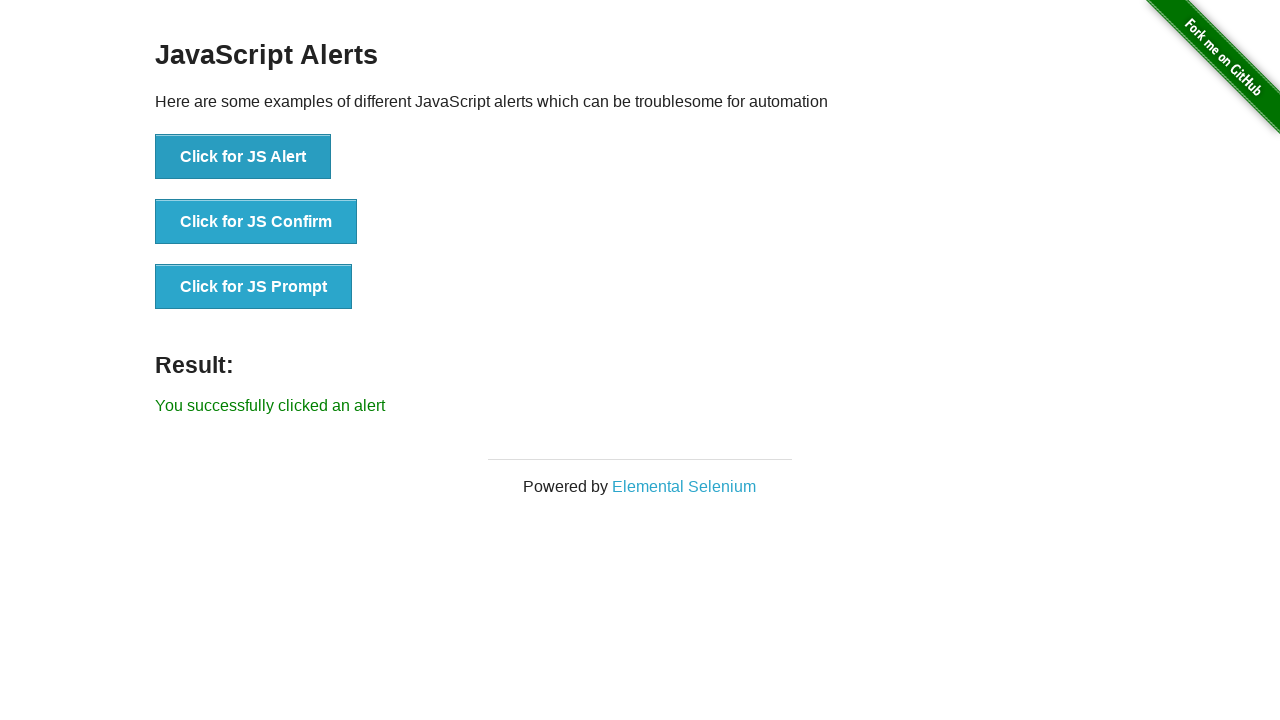

JS Alert result message appeared
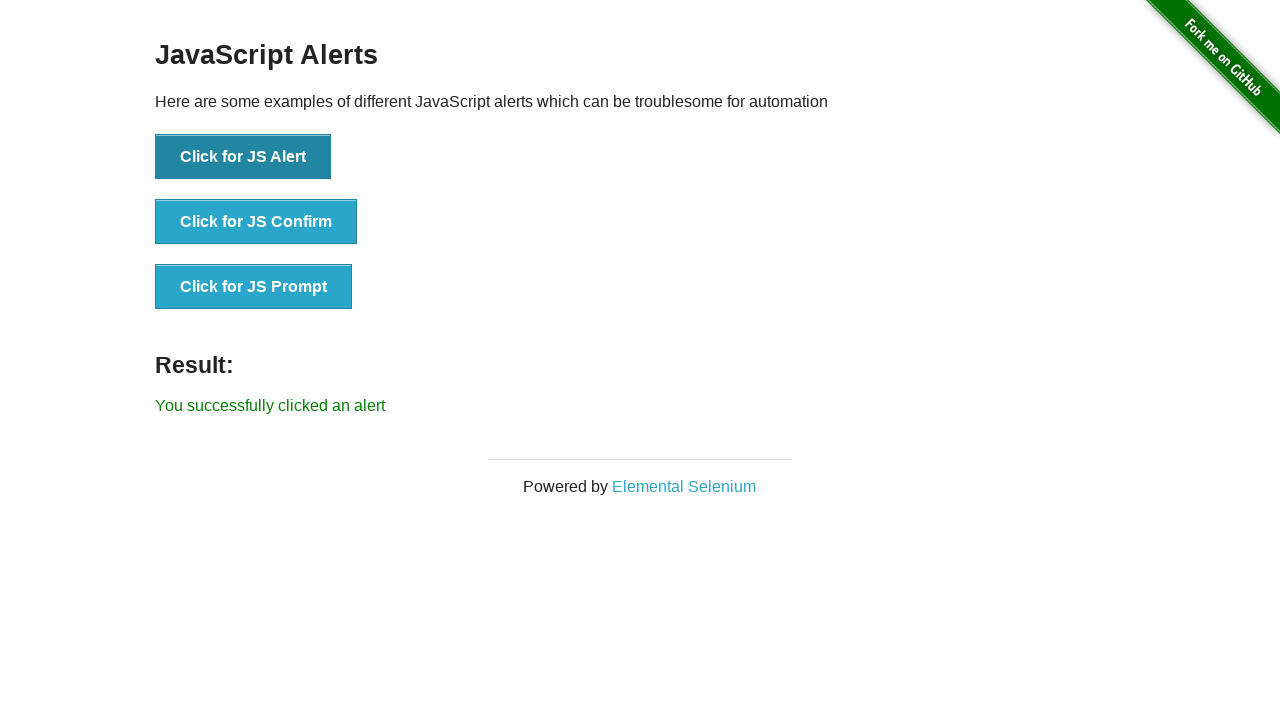

Set up dialog handler to dismiss JS Confirm
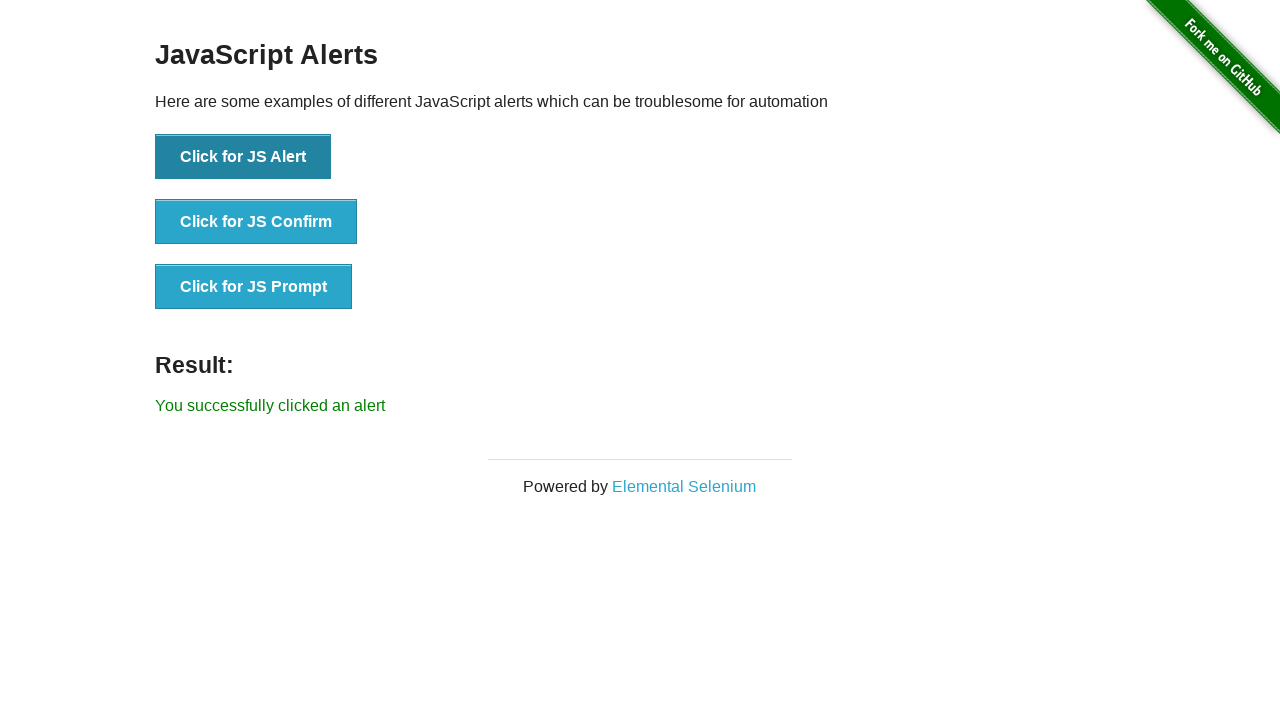

Clicked the JS Confirm button at (256, 222) on xpath=//button[text()='Click for JS Confirm']
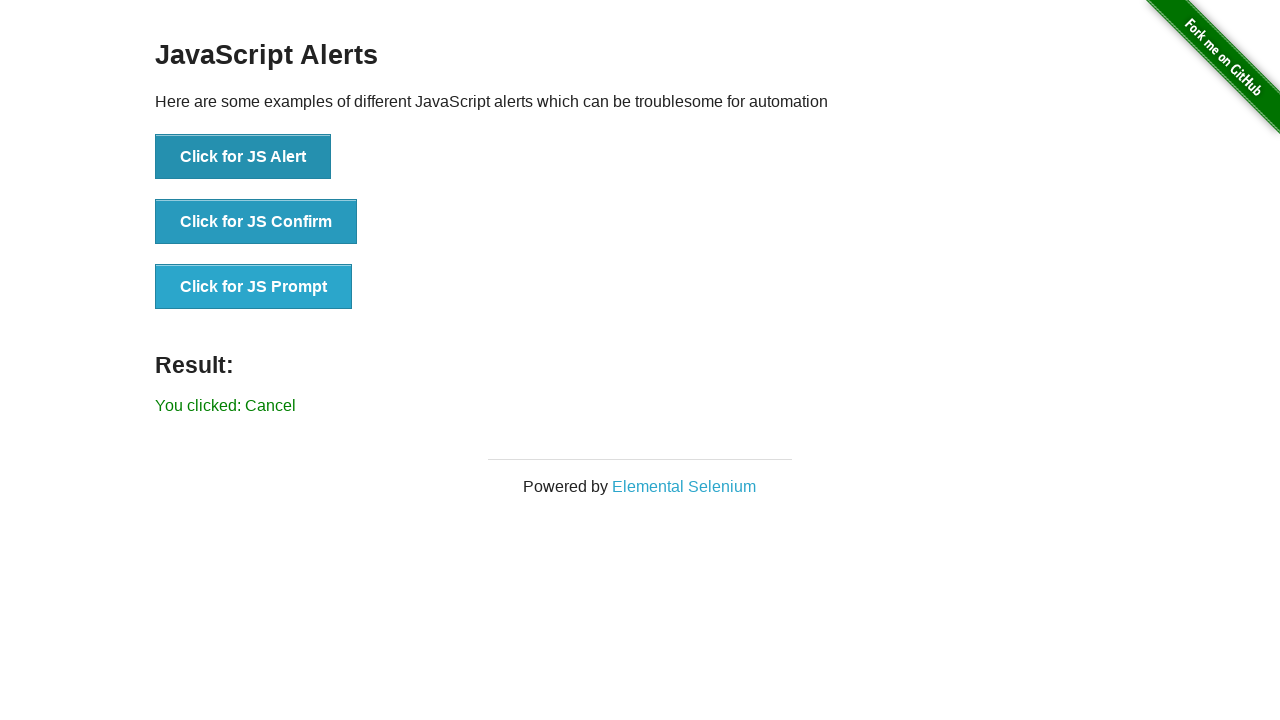

JS Confirm was dismissed and result updated with 'Cancel' message
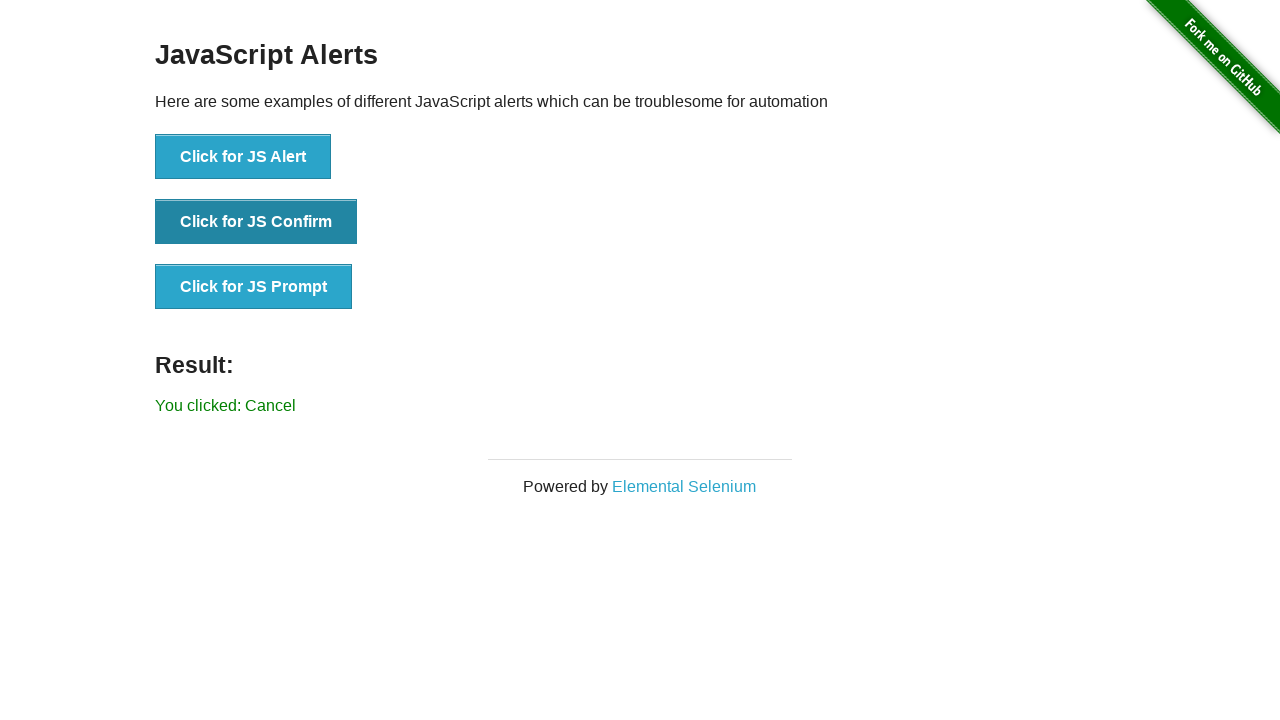

Set up dialog handler to accept JS Prompt with text 'Test Selenium'
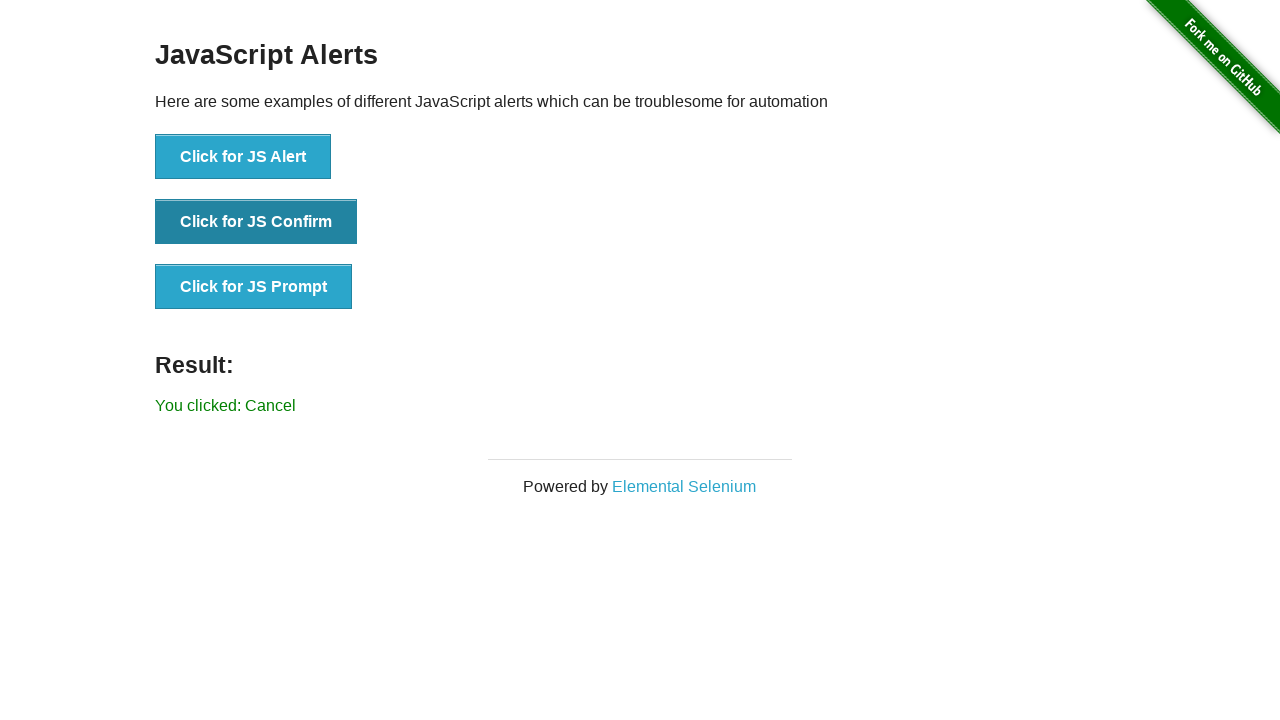

Clicked the JS Prompt button at (254, 287) on xpath=//button[text()='Click for JS Prompt']
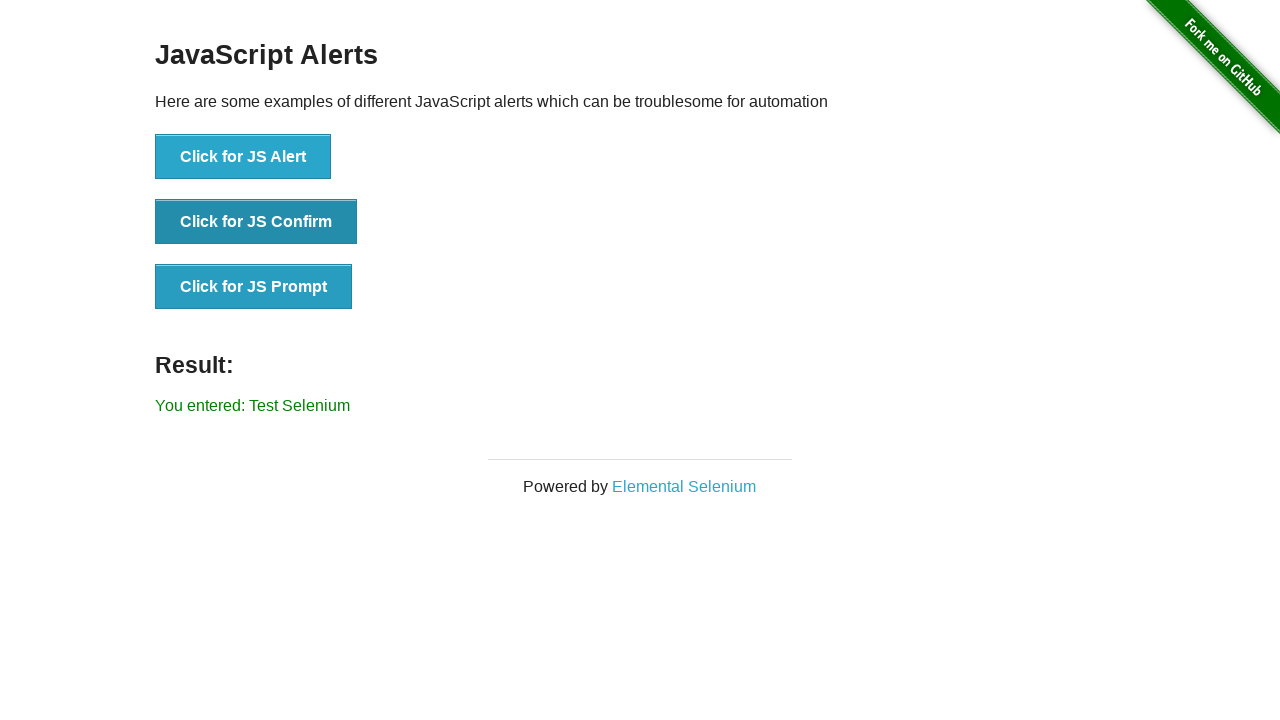

JS Prompt result updated showing entered text 'Test Selenium'
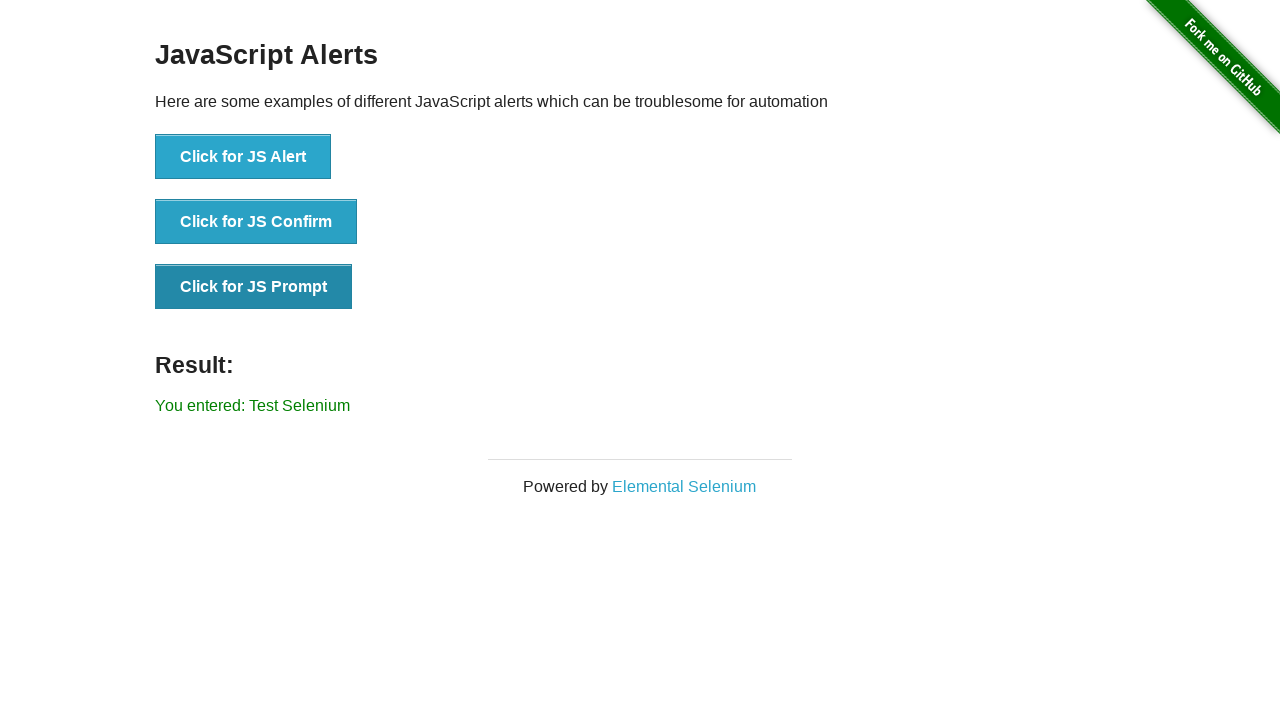

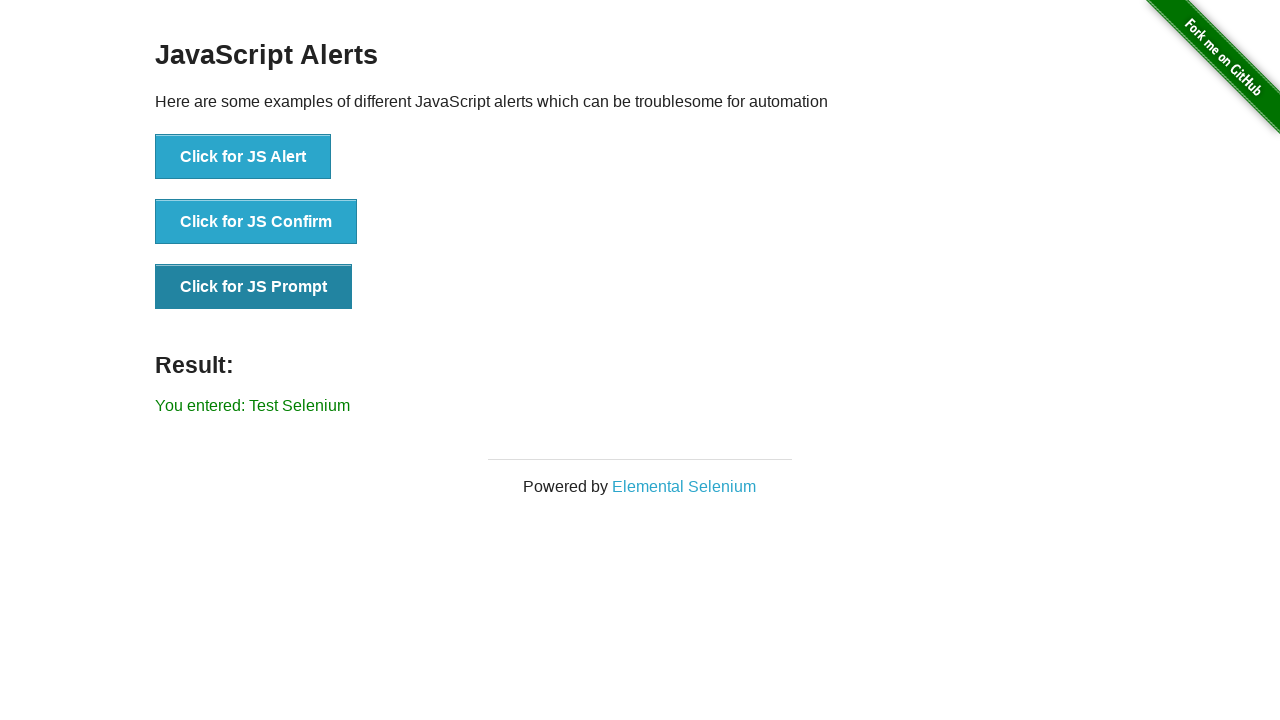